Navigates to a webpage, checks for a pressure percentage value, and clicks a "Test 100% Progress" button if found

Starting URL: https://farthole.butthole.exchange/

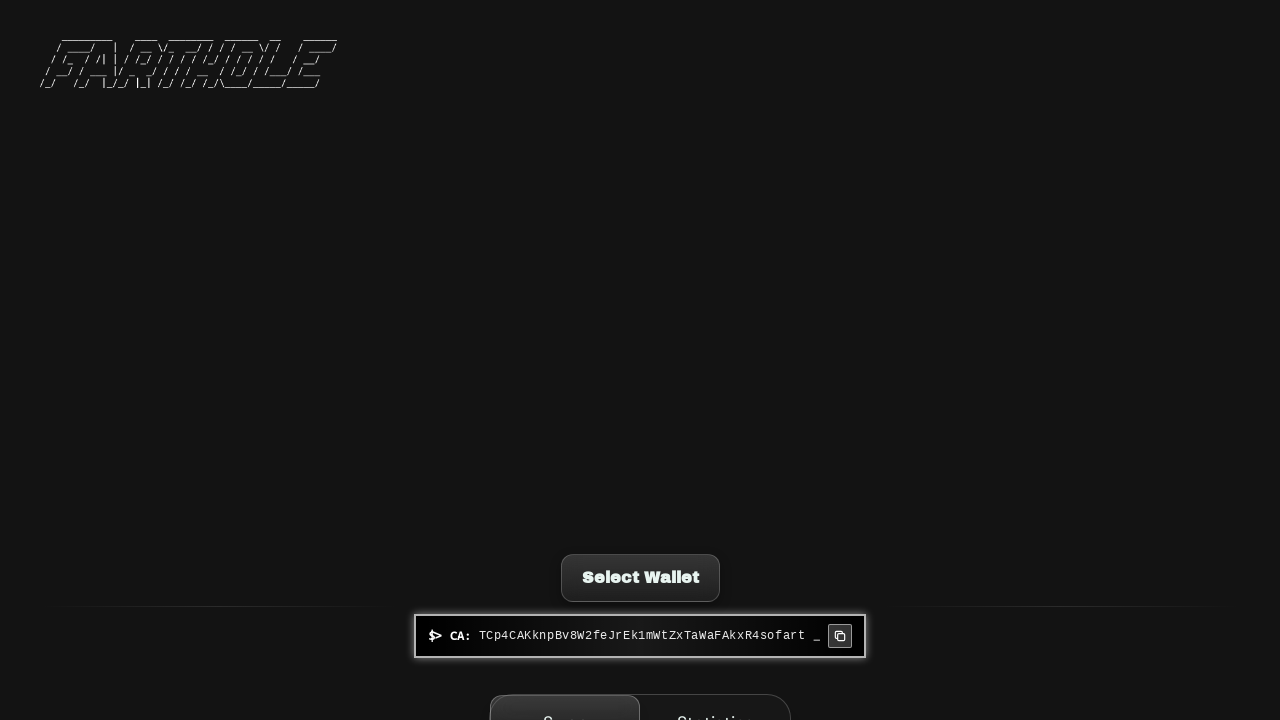

Waited for pressure percentage div to load
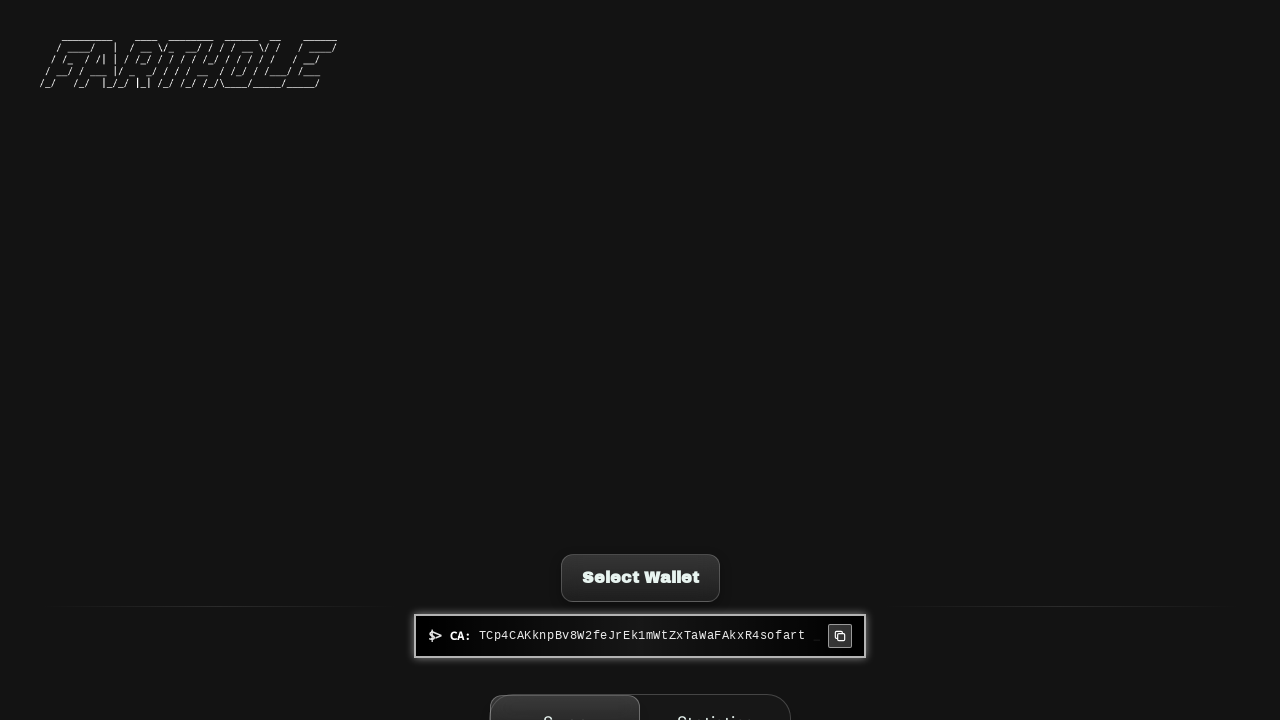

Retrieved pressure text: Pressure Till Next Fart: 0%
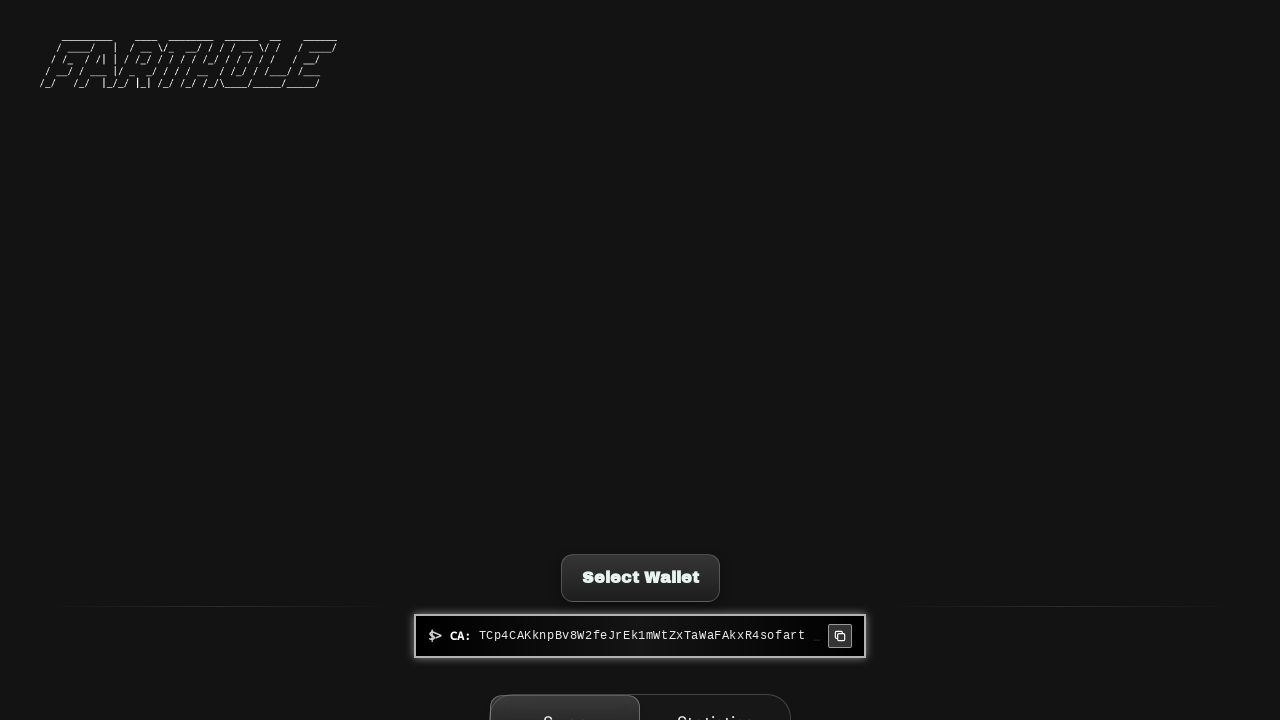

Located 'Test 100% Progress' button
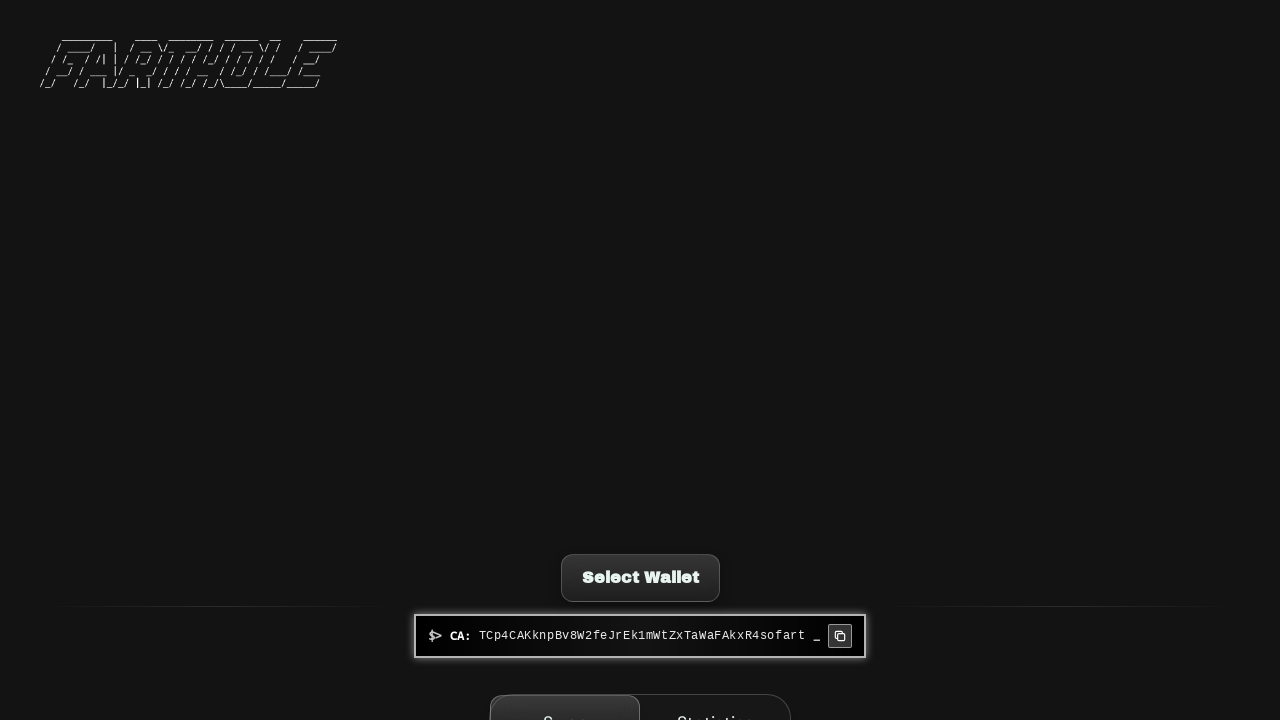

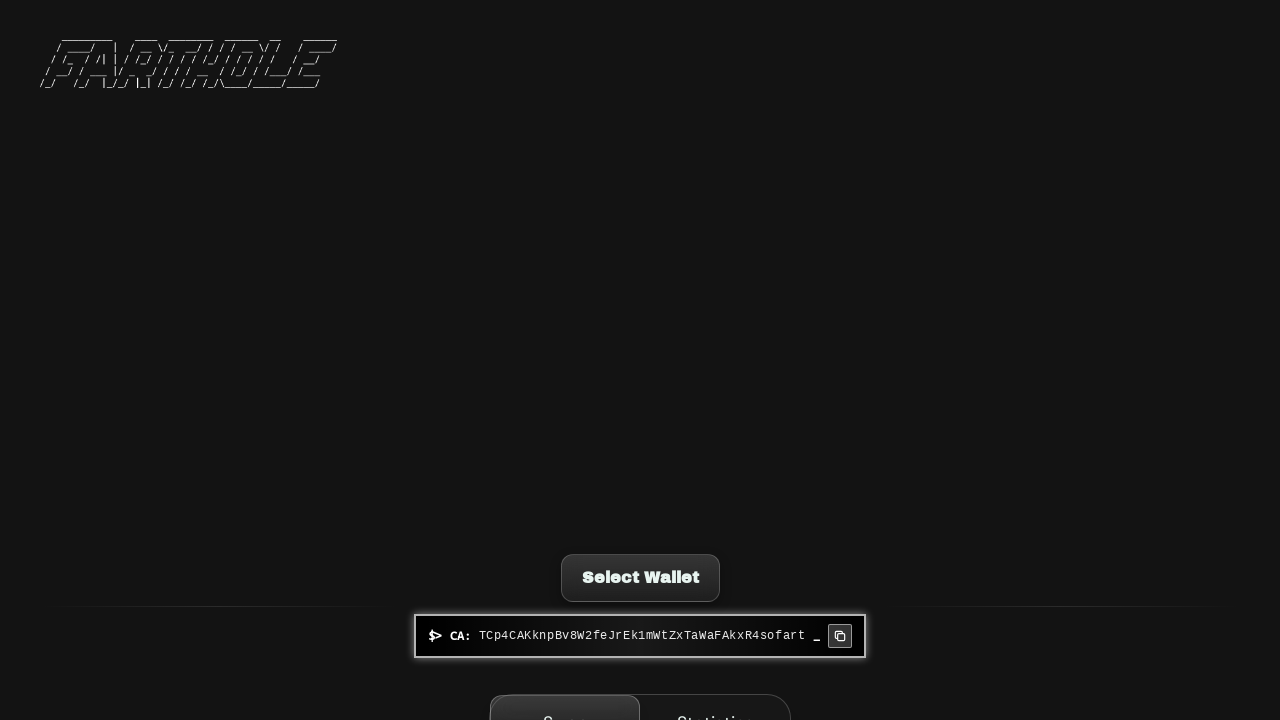